Navigates to DemoQA website and clicks on the avatar element on the homepage

Starting URL: https://demoqa.com/

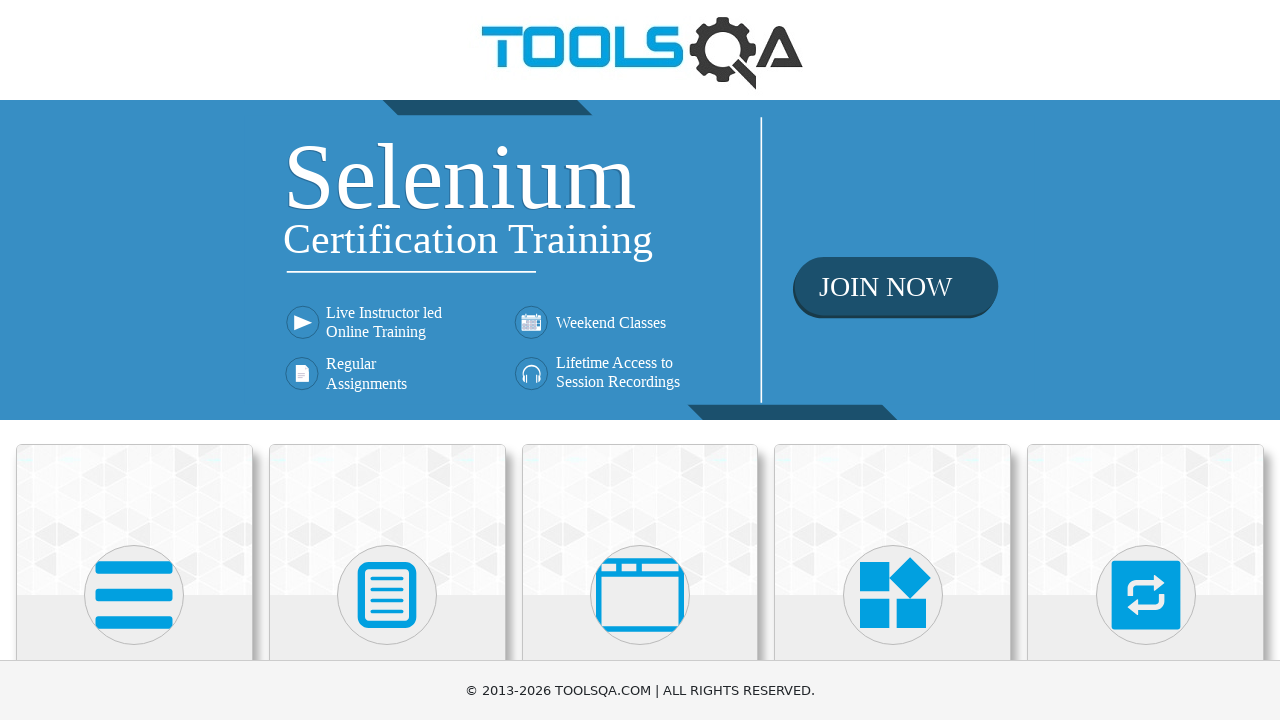

Navigated to DemoQA homepage
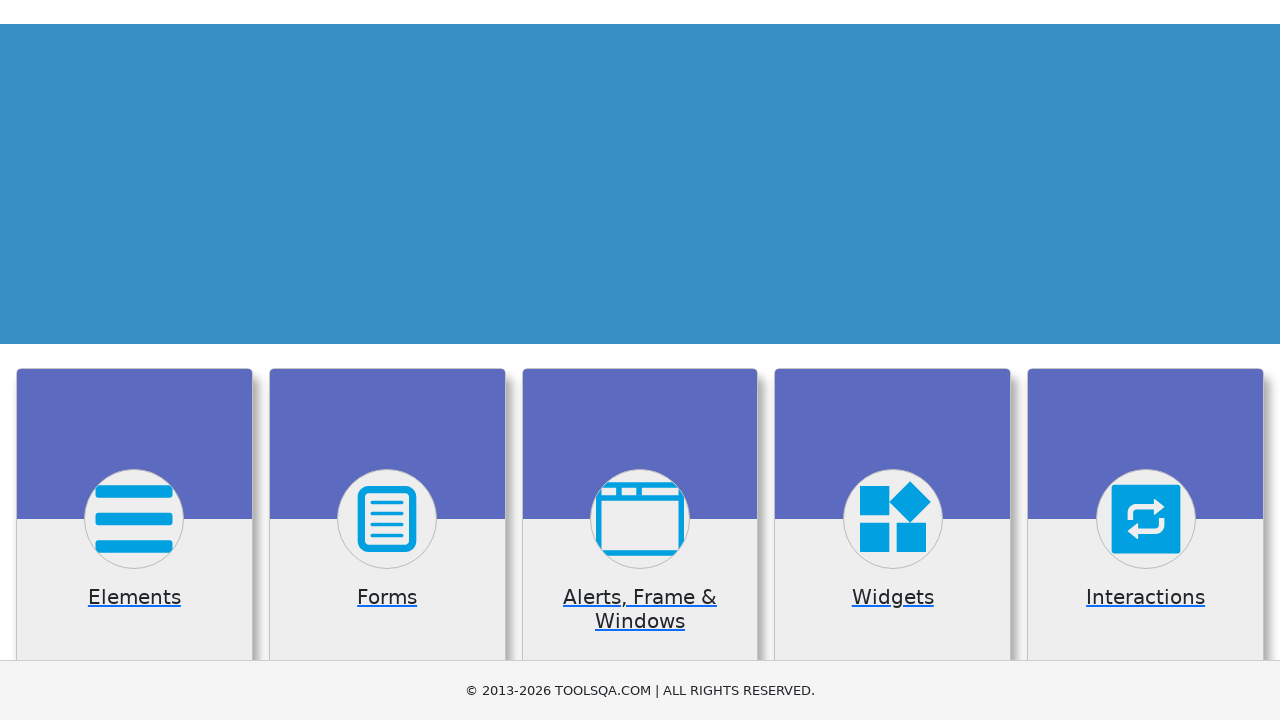

Clicked on the avatar element at (134, 595) on div.avatar.mx-auto.white
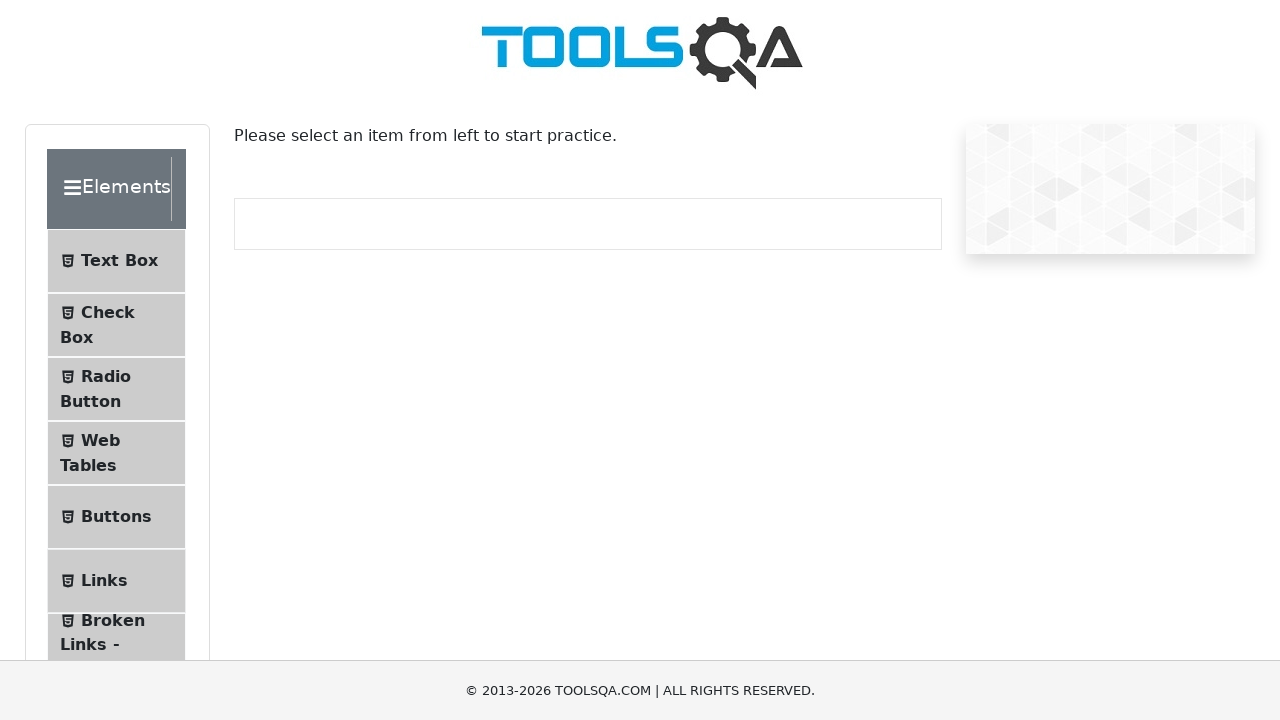

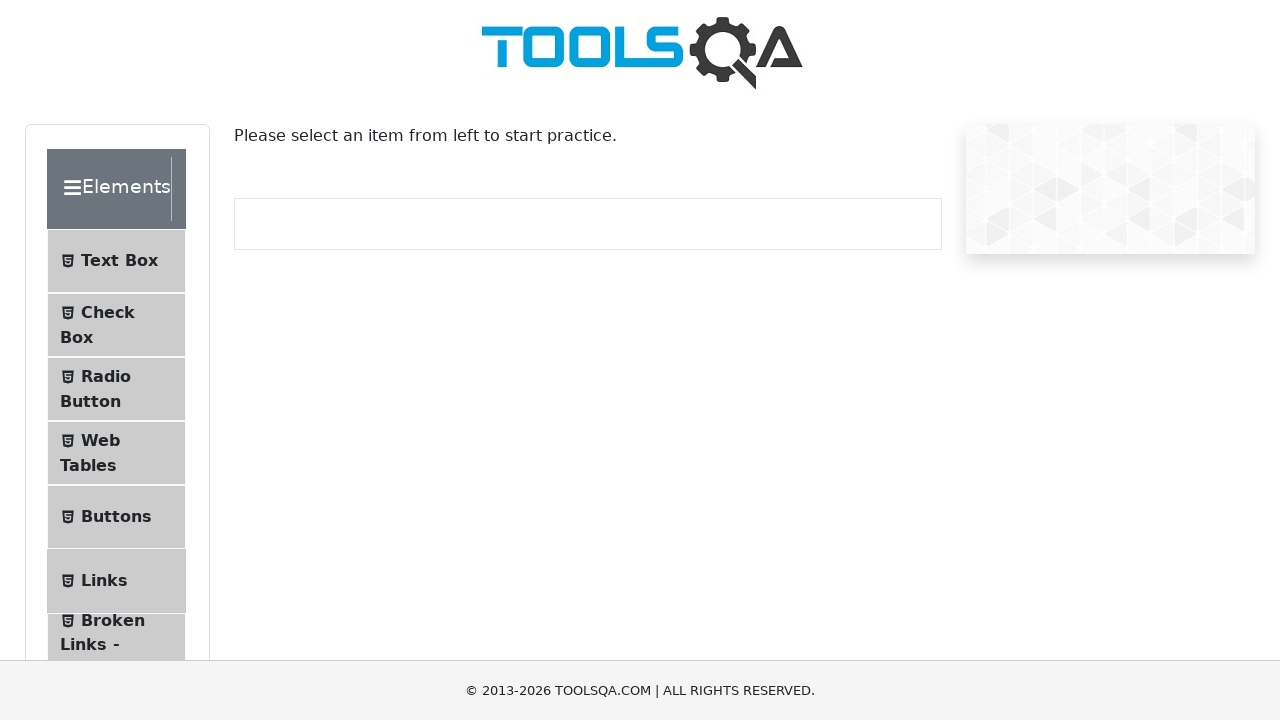